Tests finding an element within a parent container and typing text into a username field

Starting URL: http://htmlpreview.github.io/?https://raw.githubusercontent.com/SeleniumHQ/selenium/master/common/src/web/xhtmlTest.html

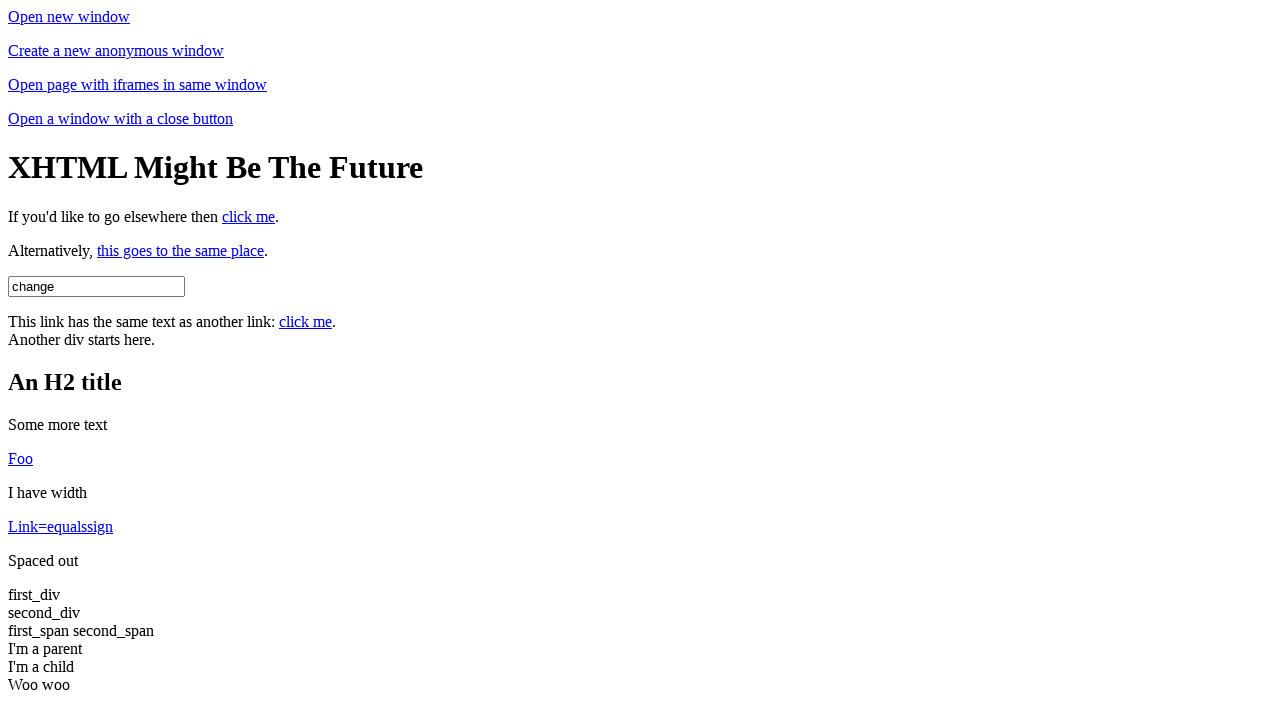

Waited for page title to confirm navigation to XHTML Test Page
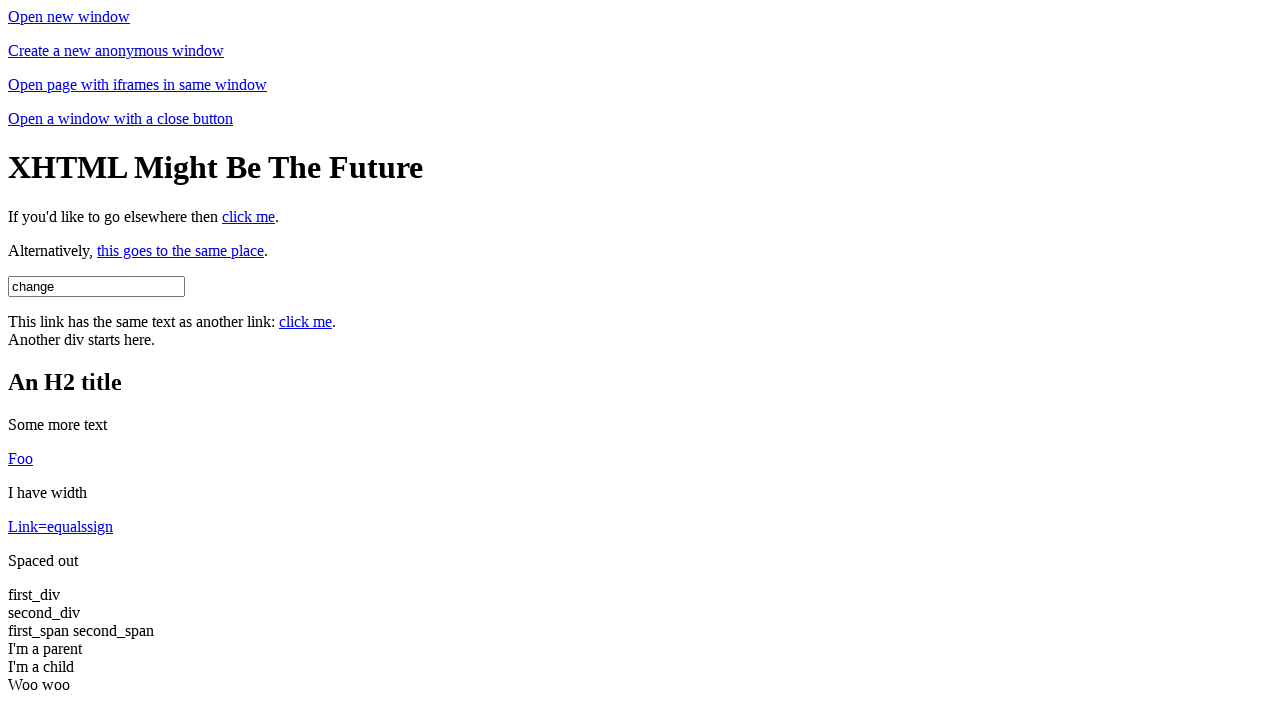

Located username input field within content div
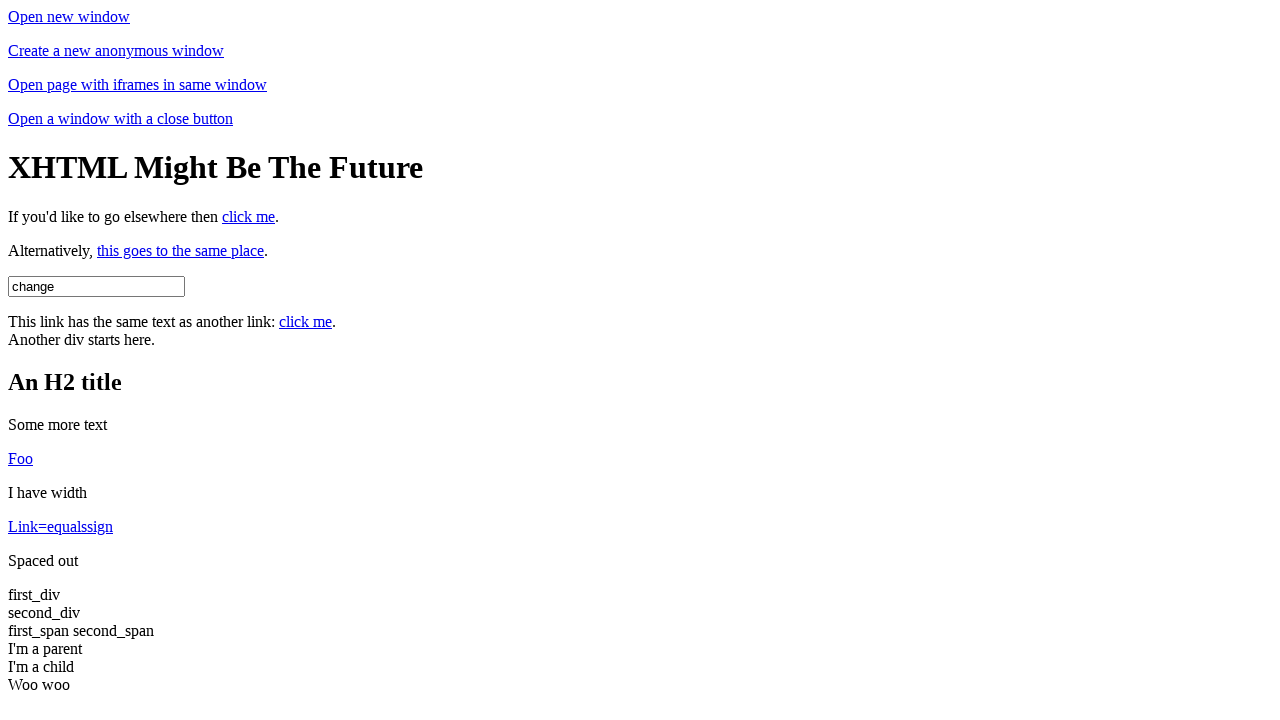

Waited for username input field to be visible
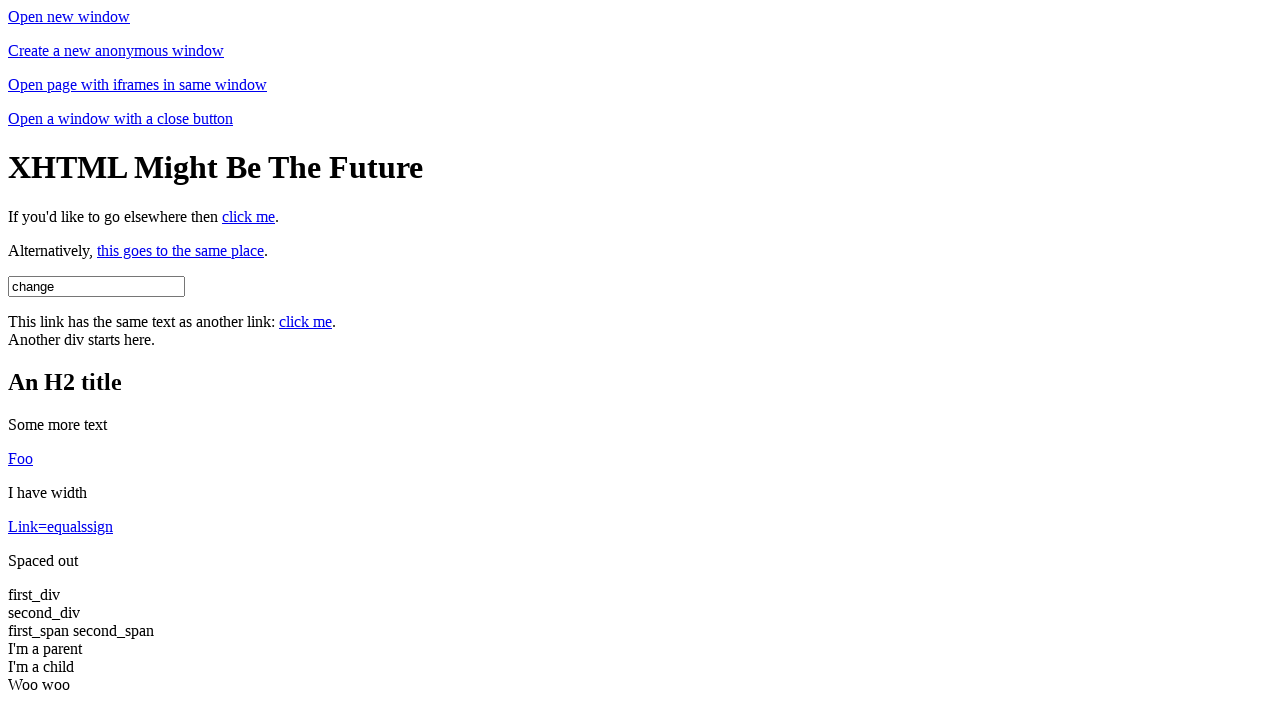

Cleared the username input field on div.content #username
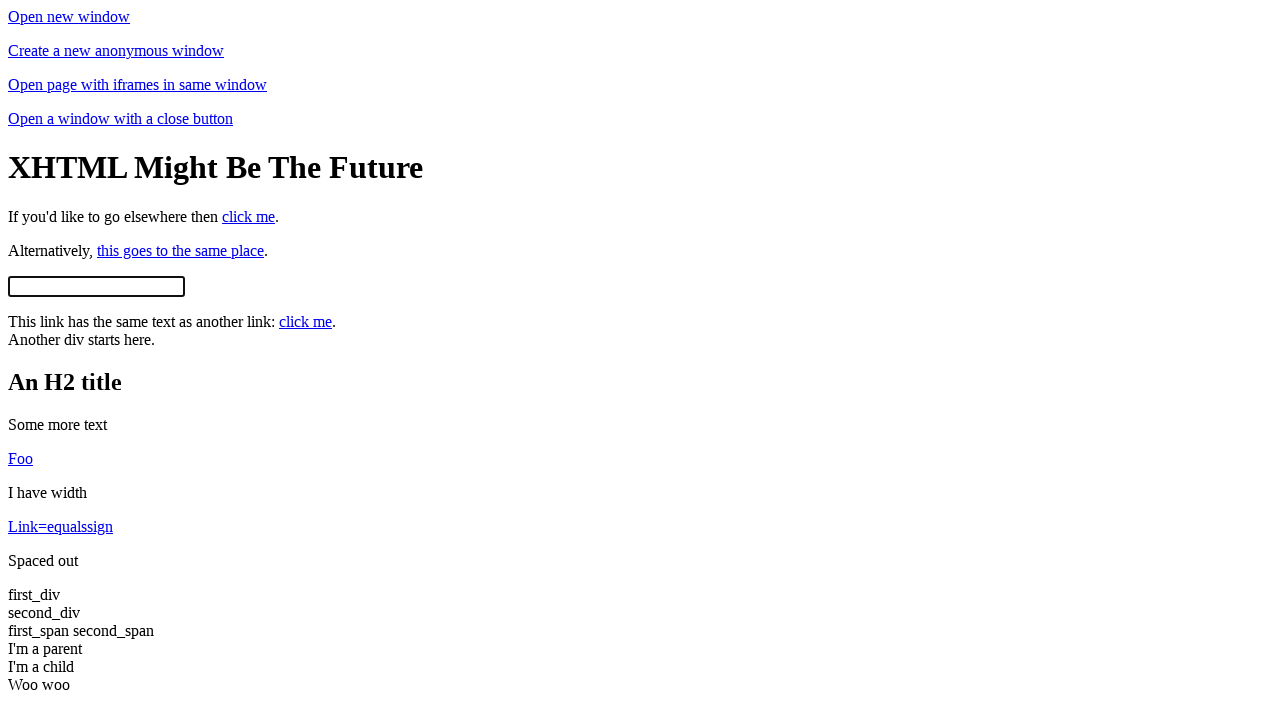

Typed 'cool1' into the username field on div.content #username
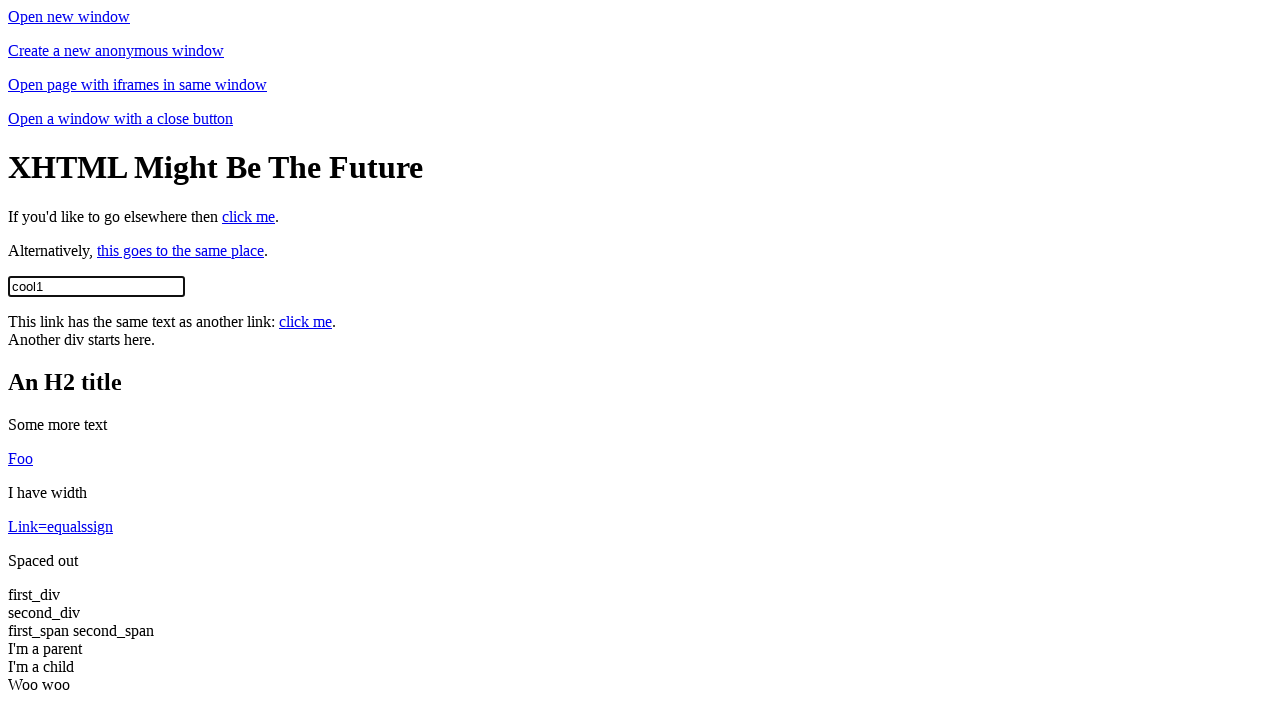

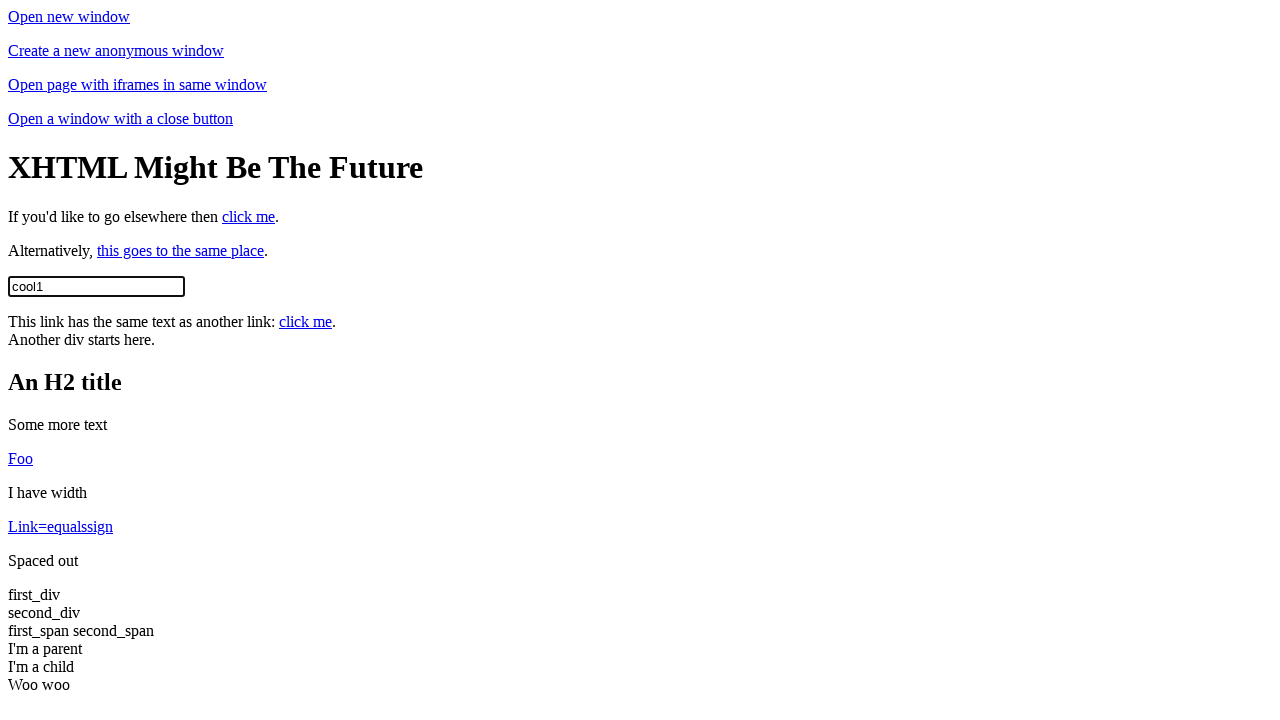